Tests a cargo shipping cost calculator by entering a weight value, selecting the road shipping mode, and clicking the calculate button.

Starting URL: http://webapps.tekstac.com/Cargo_Shipping_Cost/

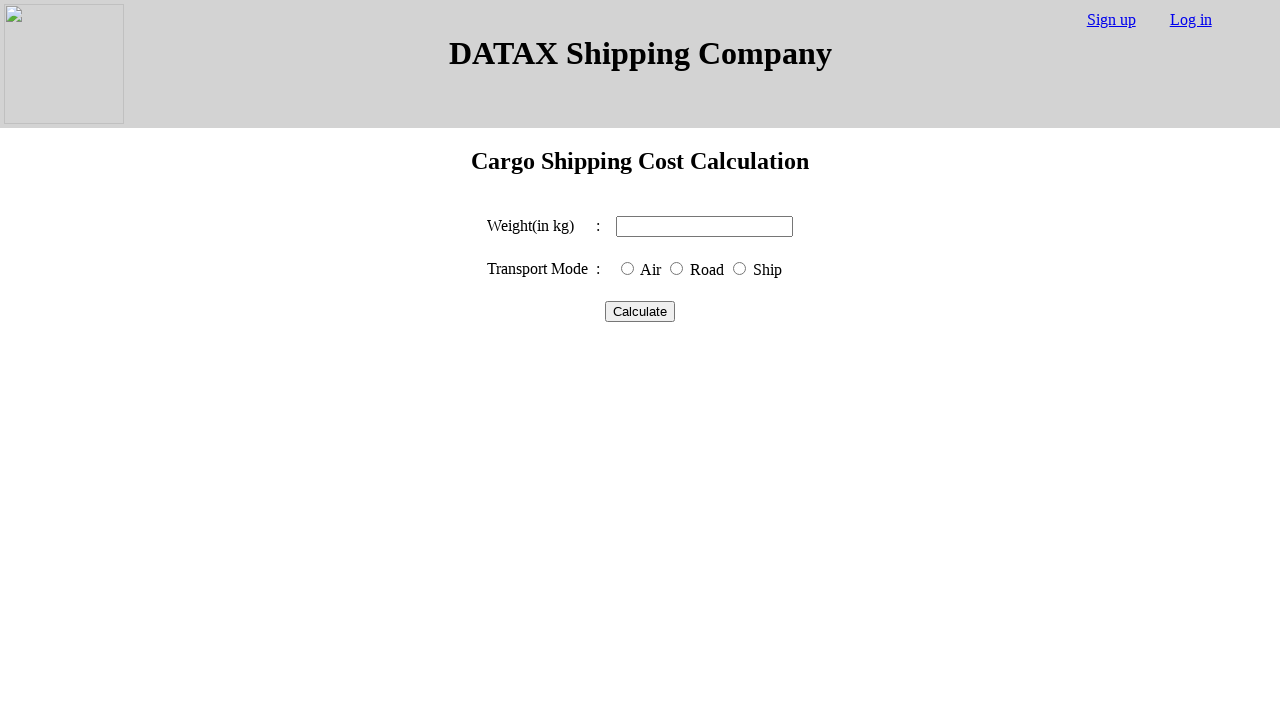

Entered weight value '300' in the weight input field on #weight
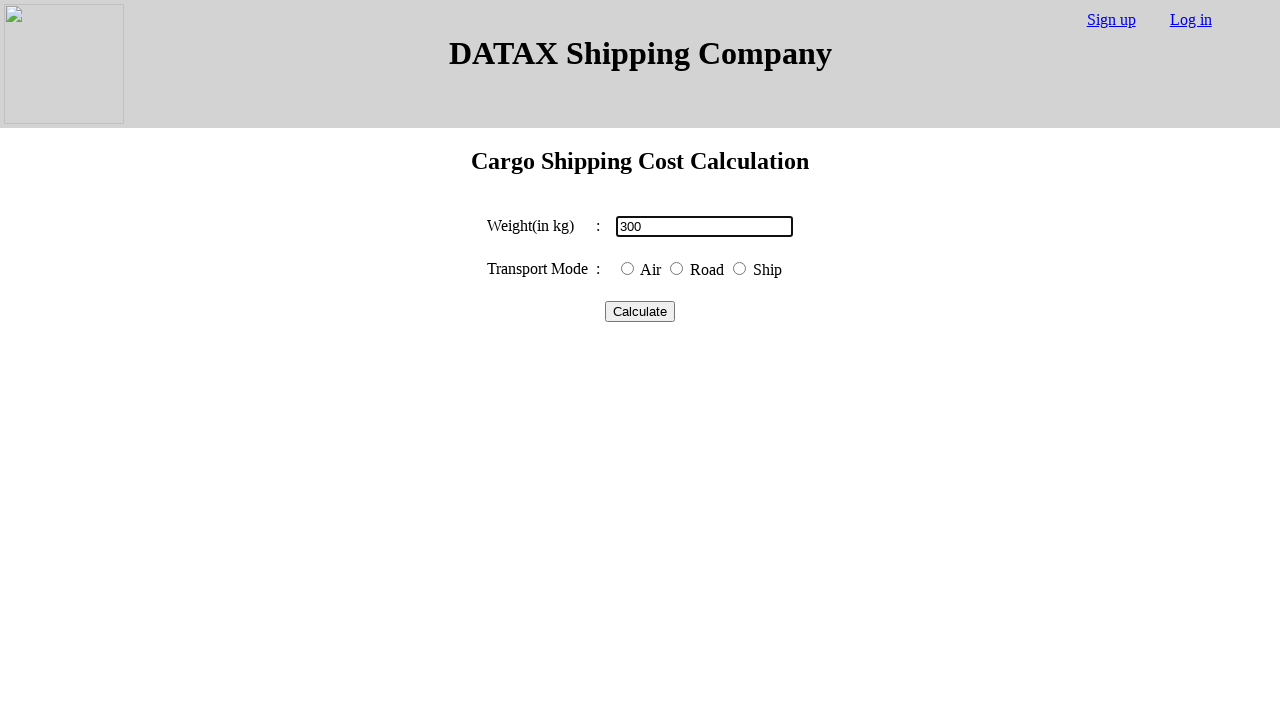

Selected road shipping mode by clicking the radio button at (676, 268) on #road
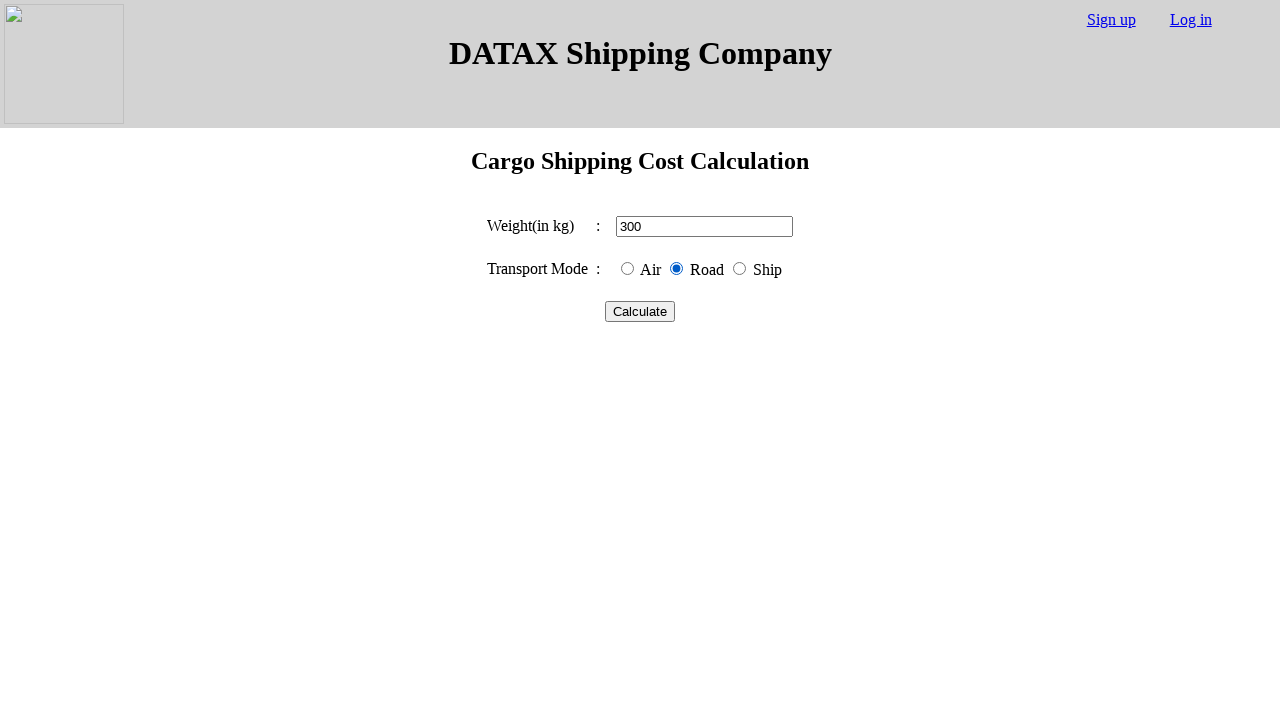

Clicked the calculate button to compute shipping cost at (640, 311) on #calculate
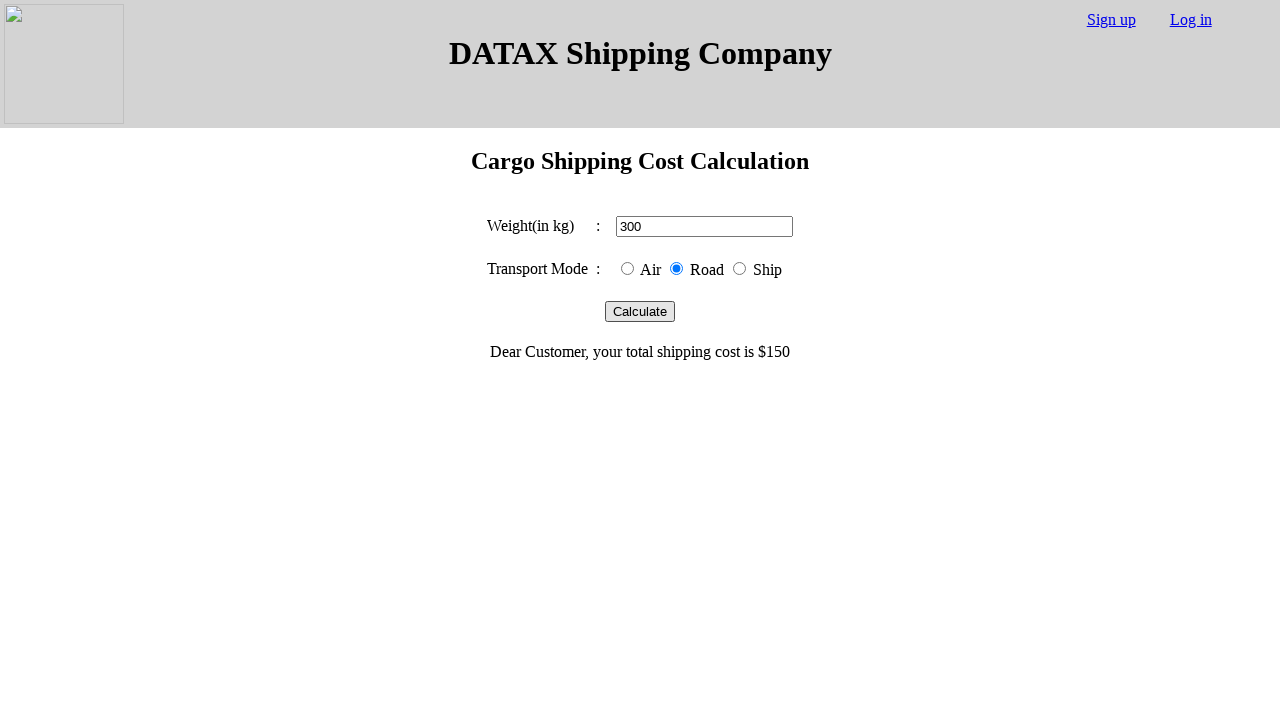

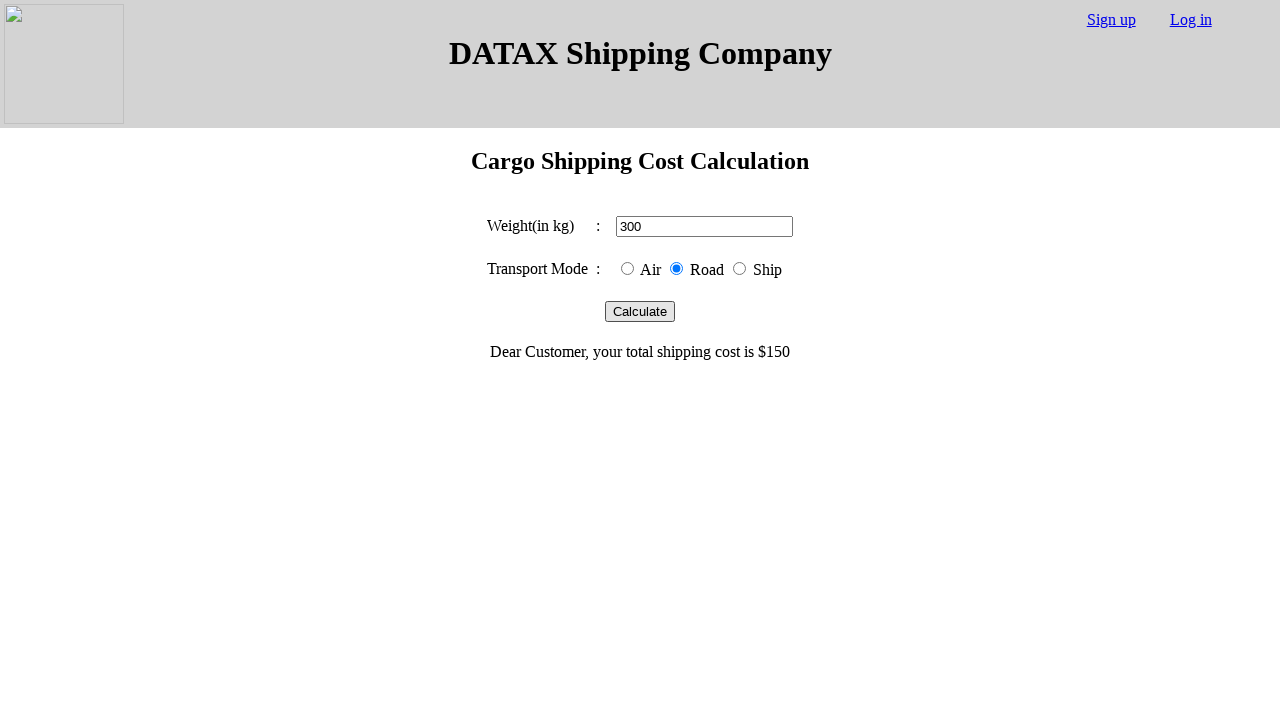